Tests JavaScript execution by scrolling to bottom and top of a page with a floating menu

Starting URL: https://the-internet.herokuapp.com/floating_menu

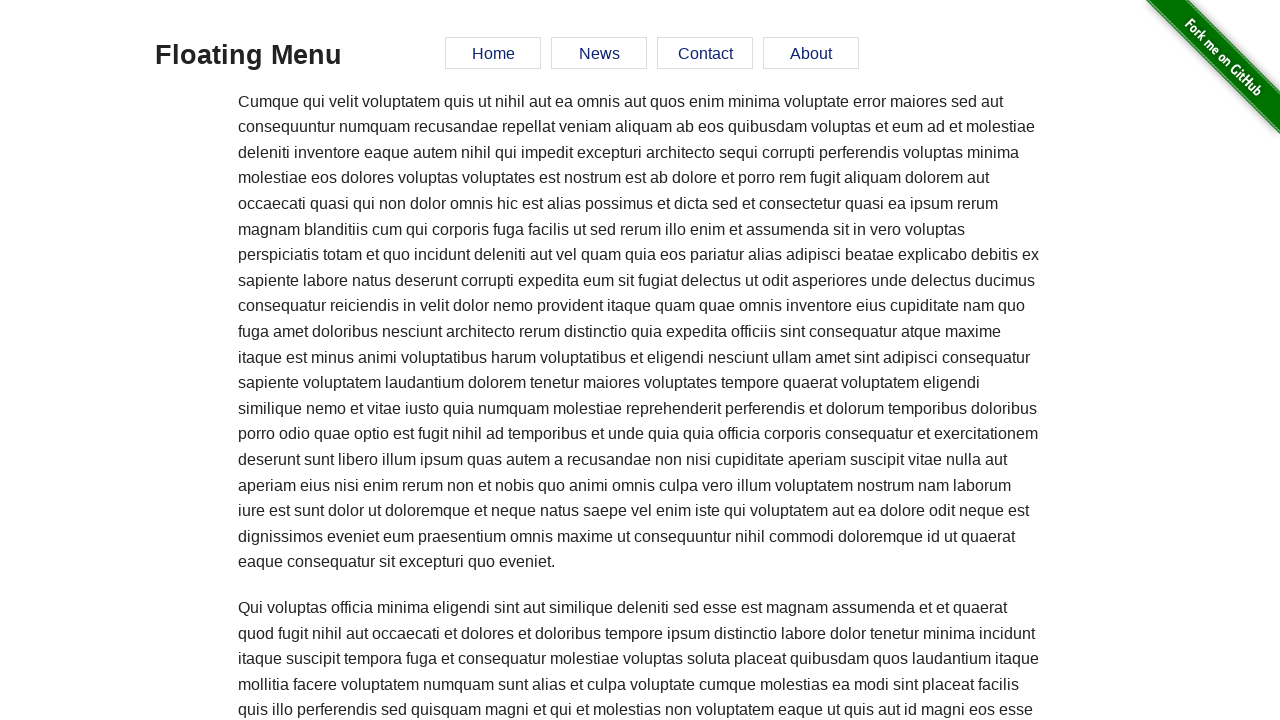

Highlighted the h3 element
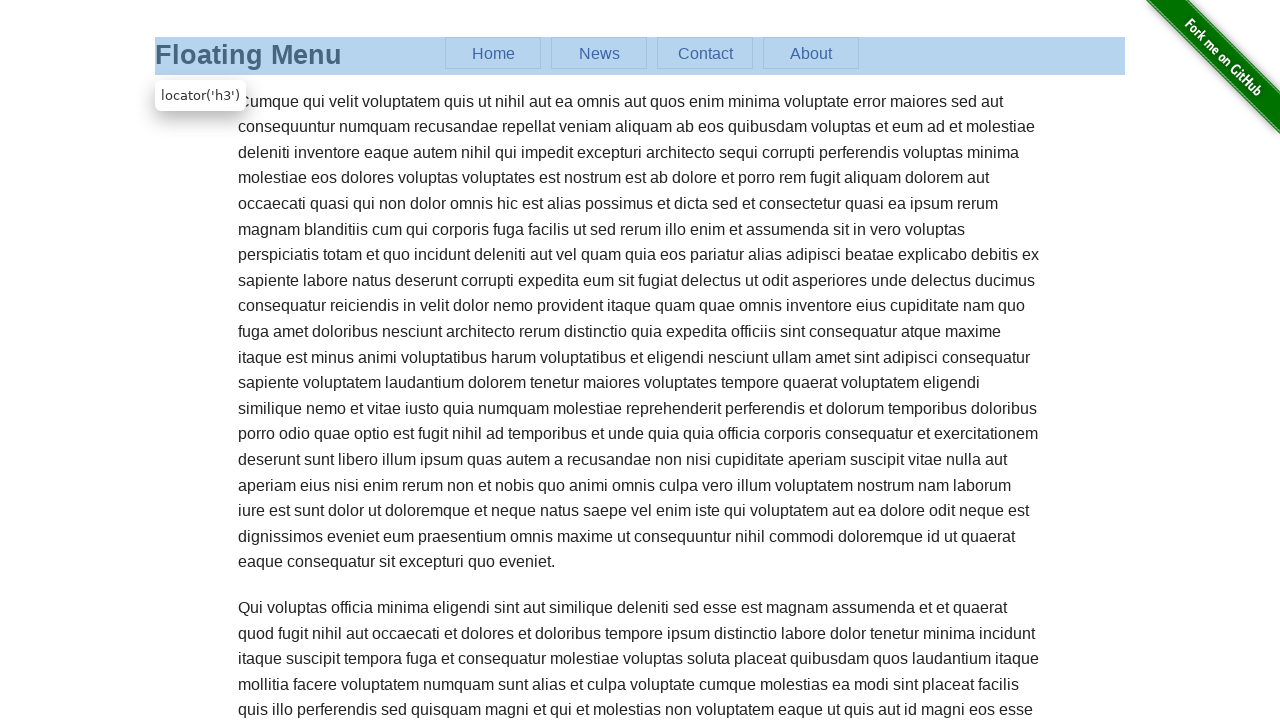

Scrolled to bottom of page using JavaScript
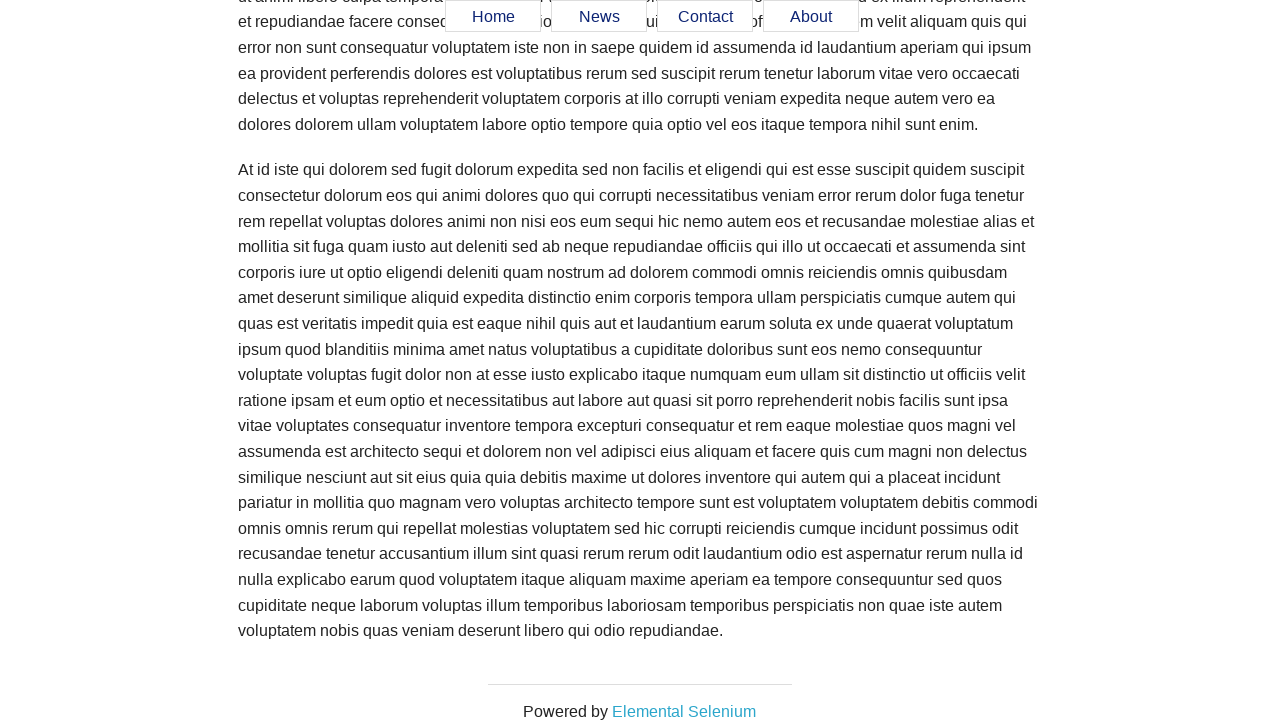

Waited 1 second
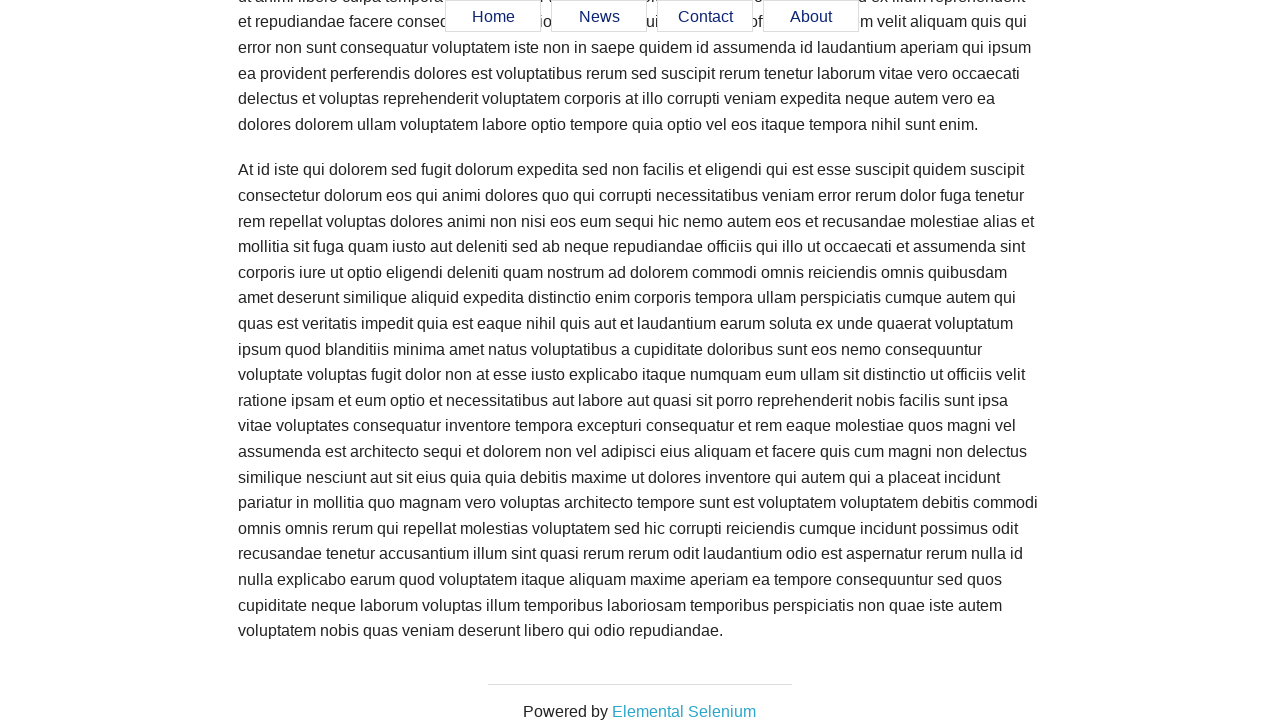

Scrolled back to top of page using JavaScript
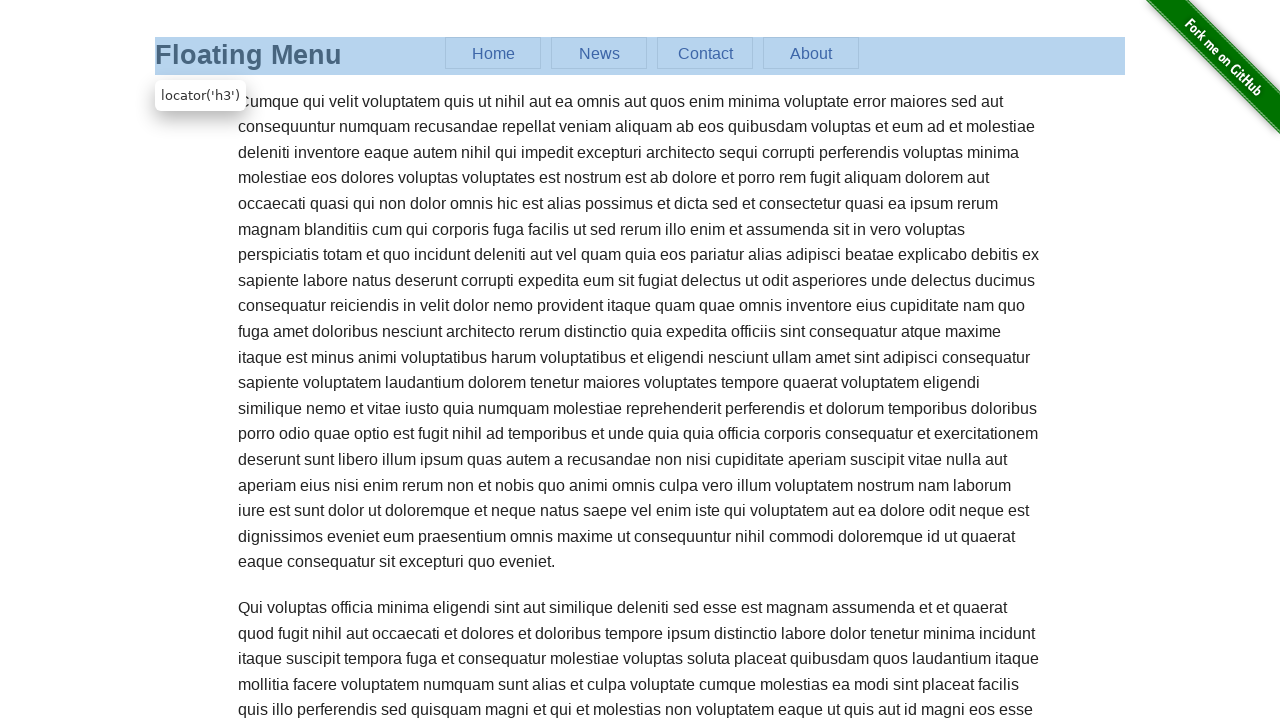

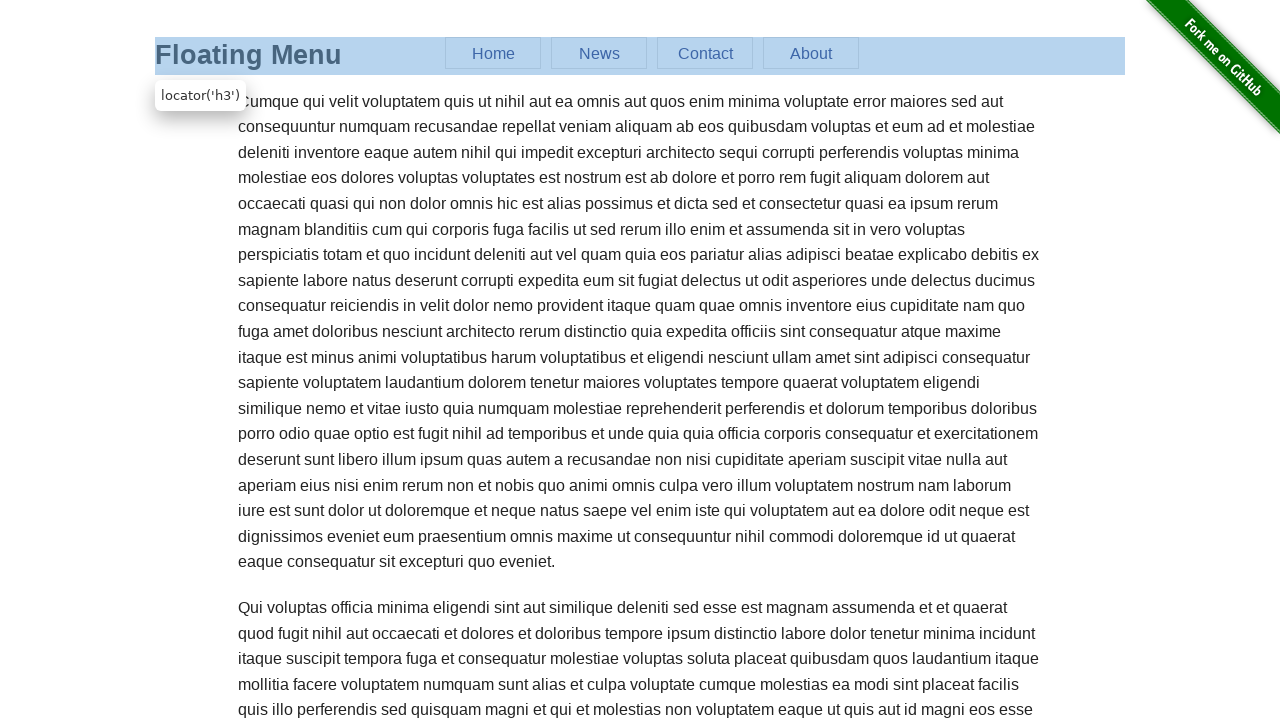